Tests iframe handling by switching to a frame and accessing elements within it

Starting URL: https://demoqa.com/frames

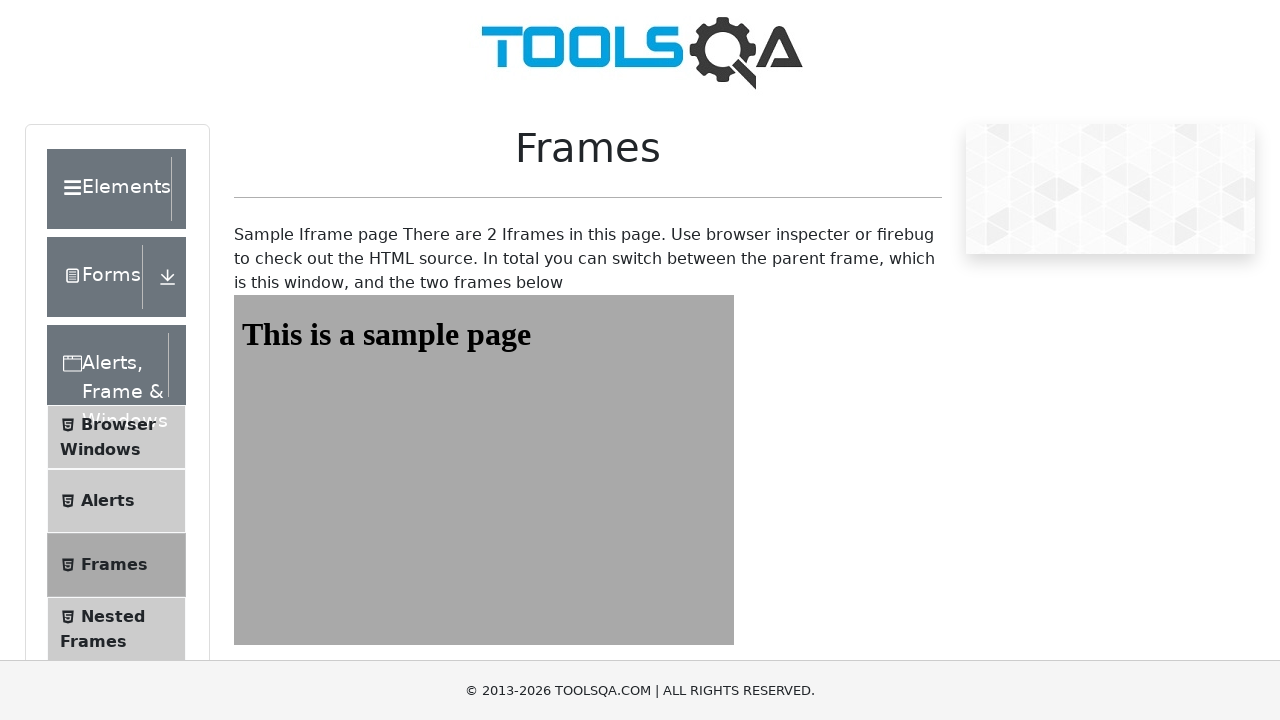

Navigated to frames test page
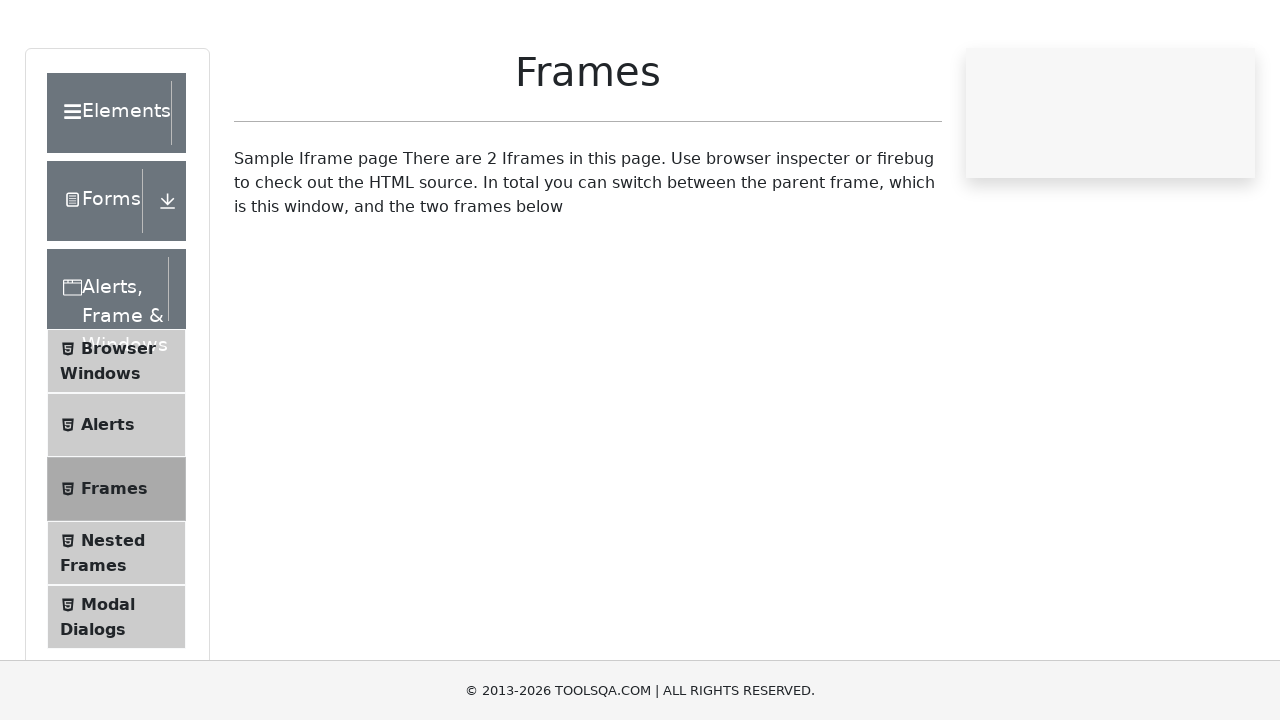

Retrieved text from main page element containing 'Sample Iframe'
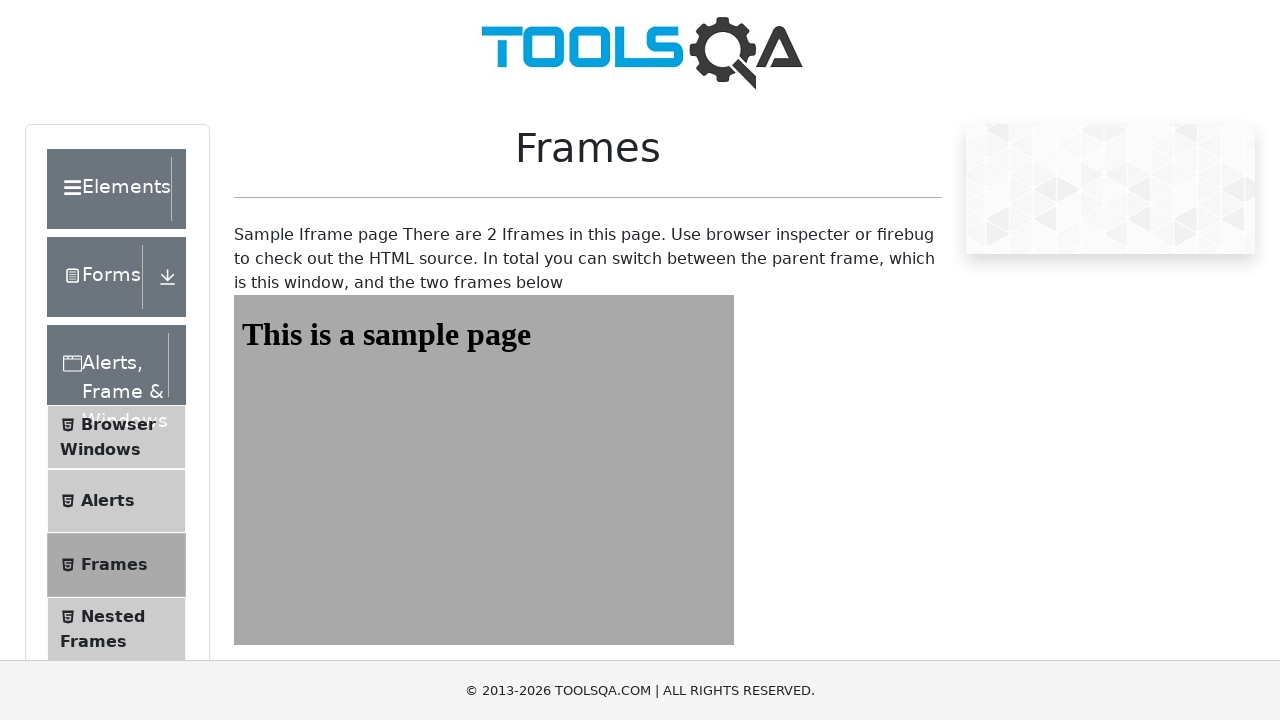

Switched to iframe named 'frame1'
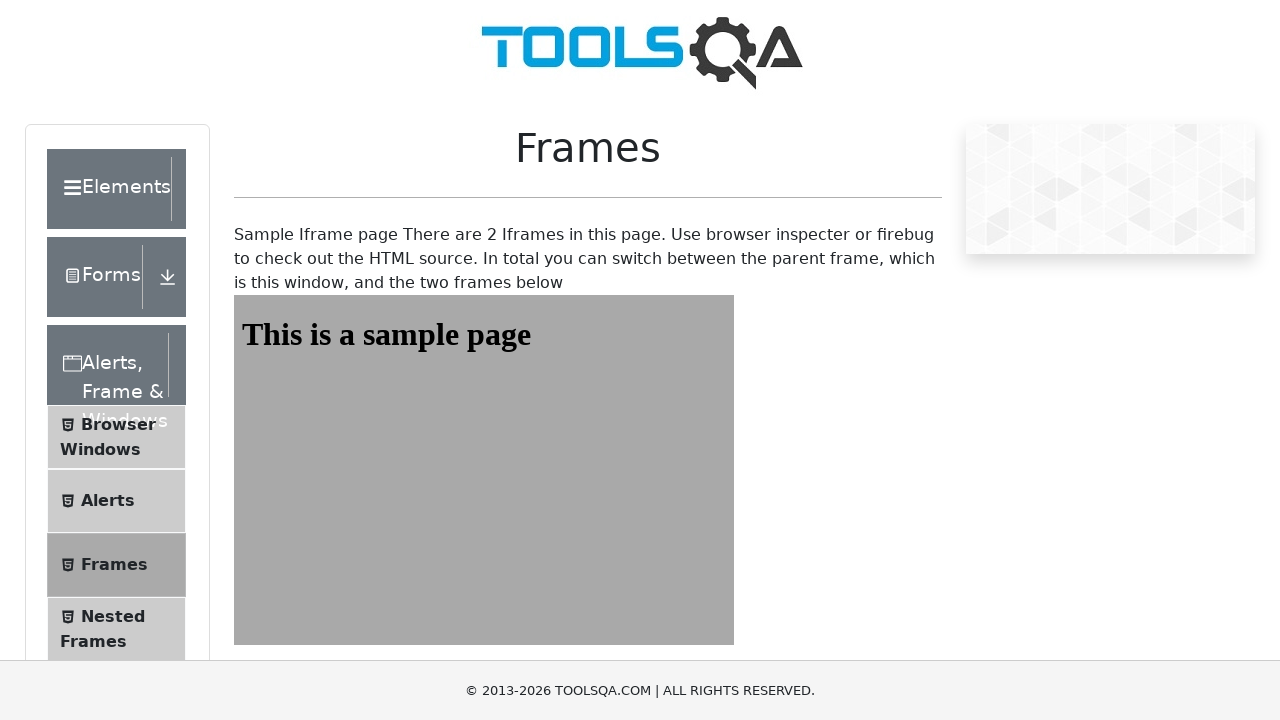

Retrieved text from element inside frame containing 'This is a sample page'
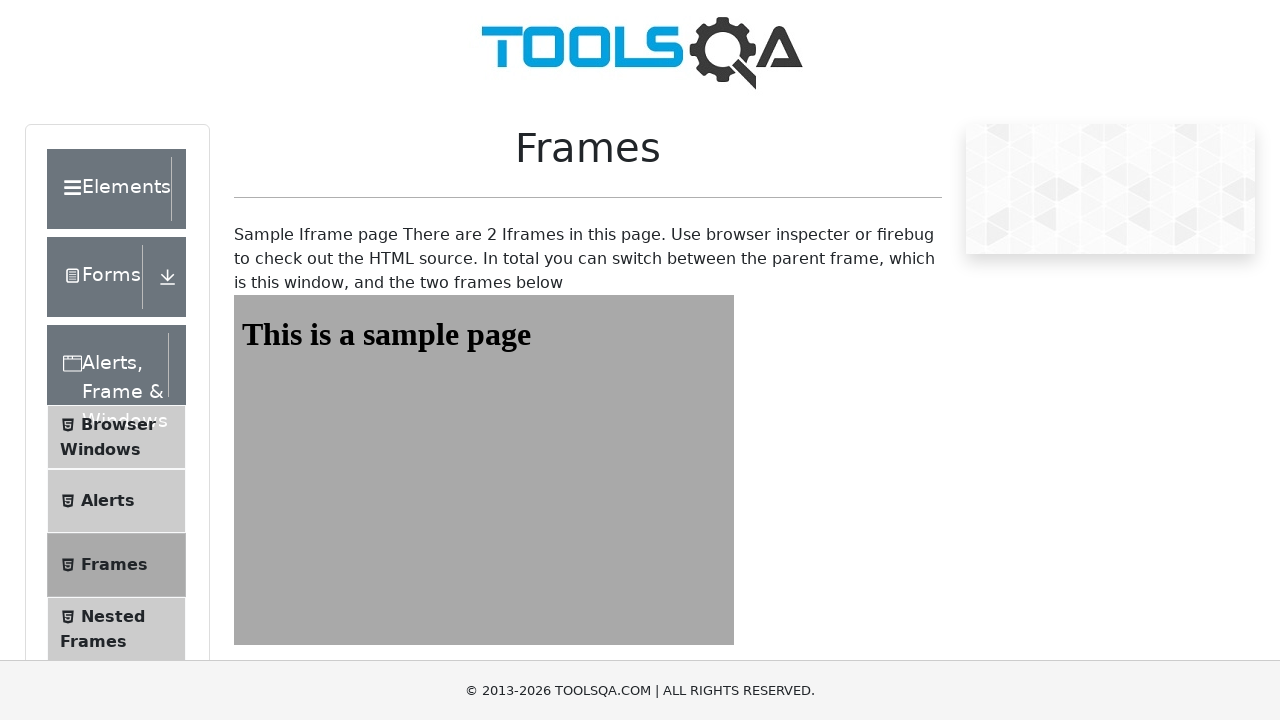

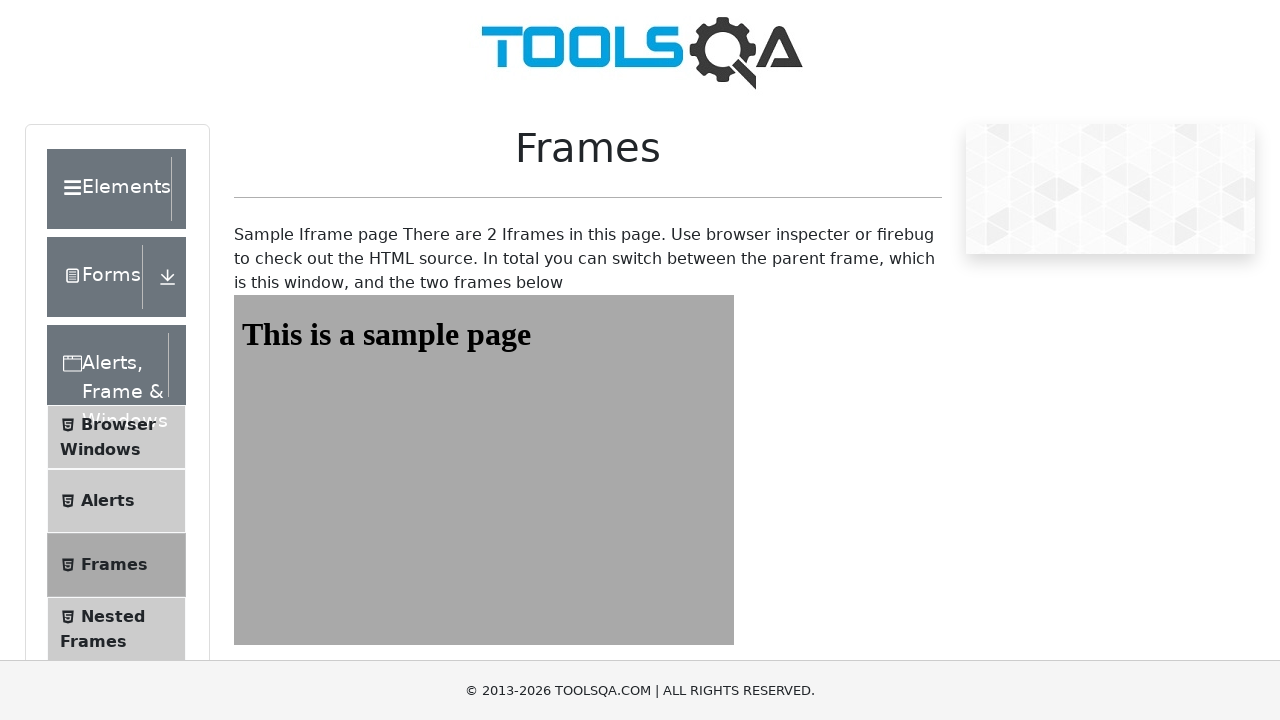